Tests password field with special characters at length greater than 10

Starting URL: https://buggy.justtestit.org/register

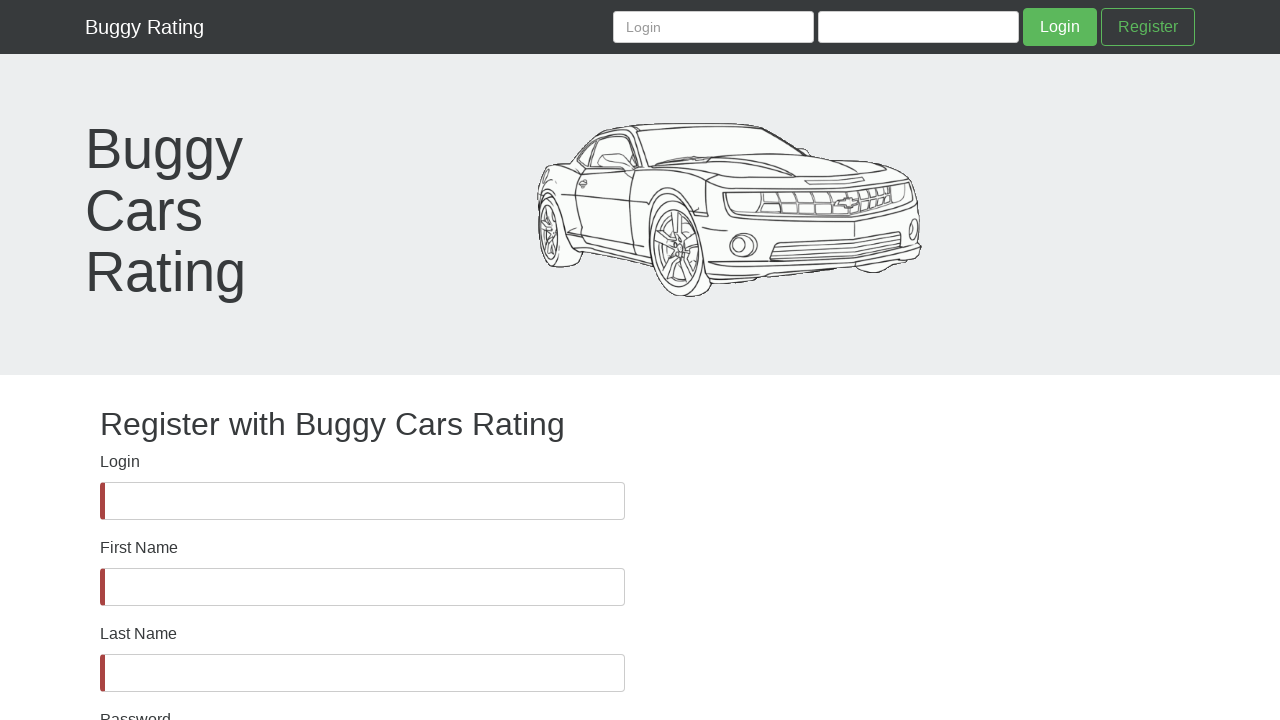

Password field is visible
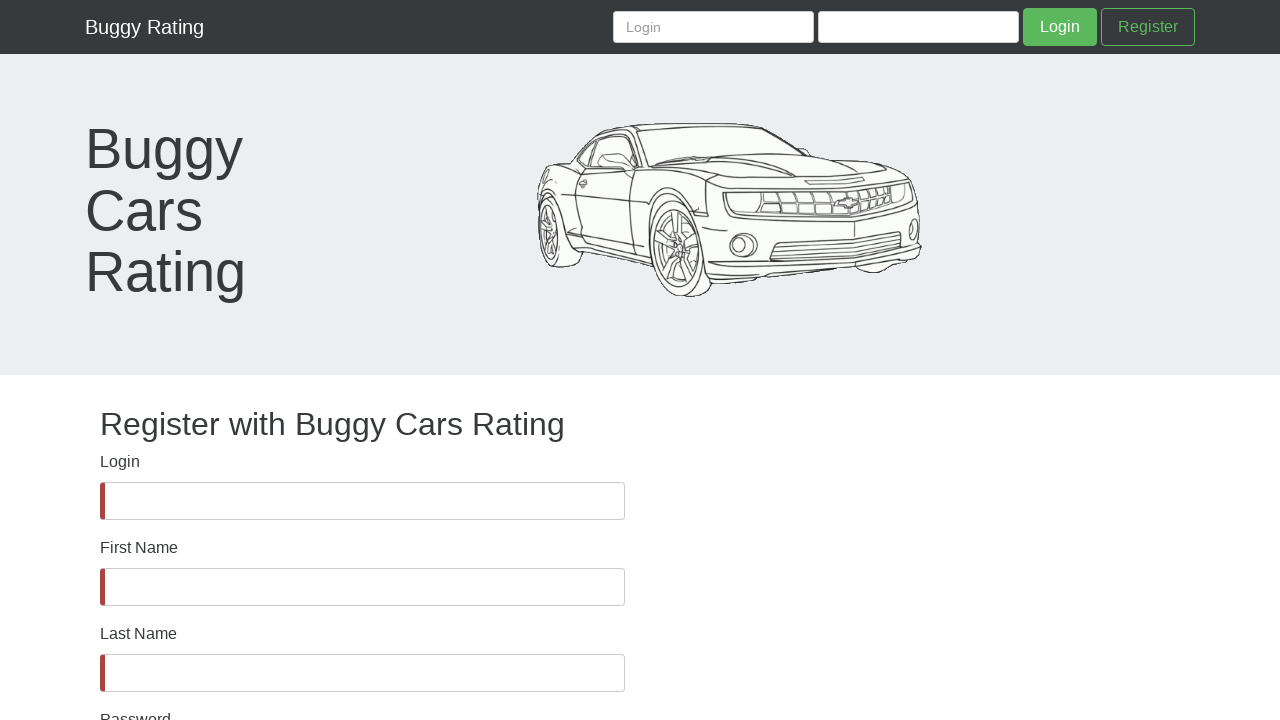

Filled password field with special characters string of length greater than 10 on #password
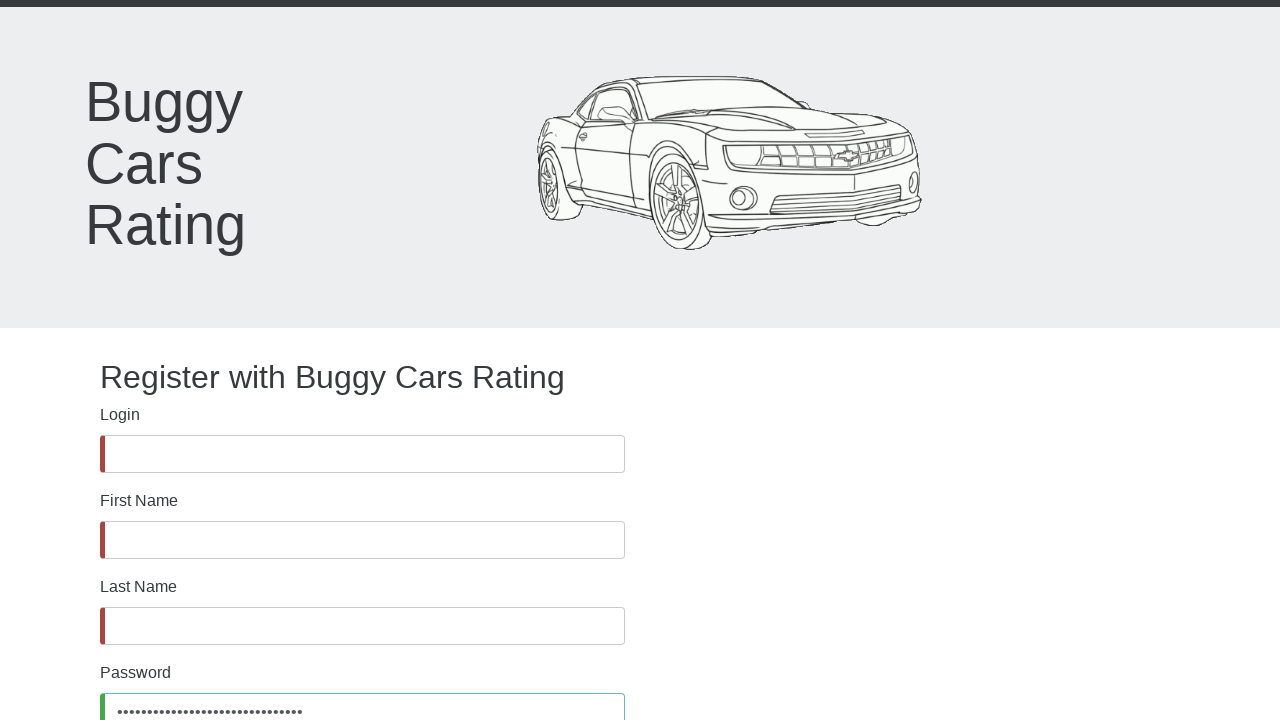

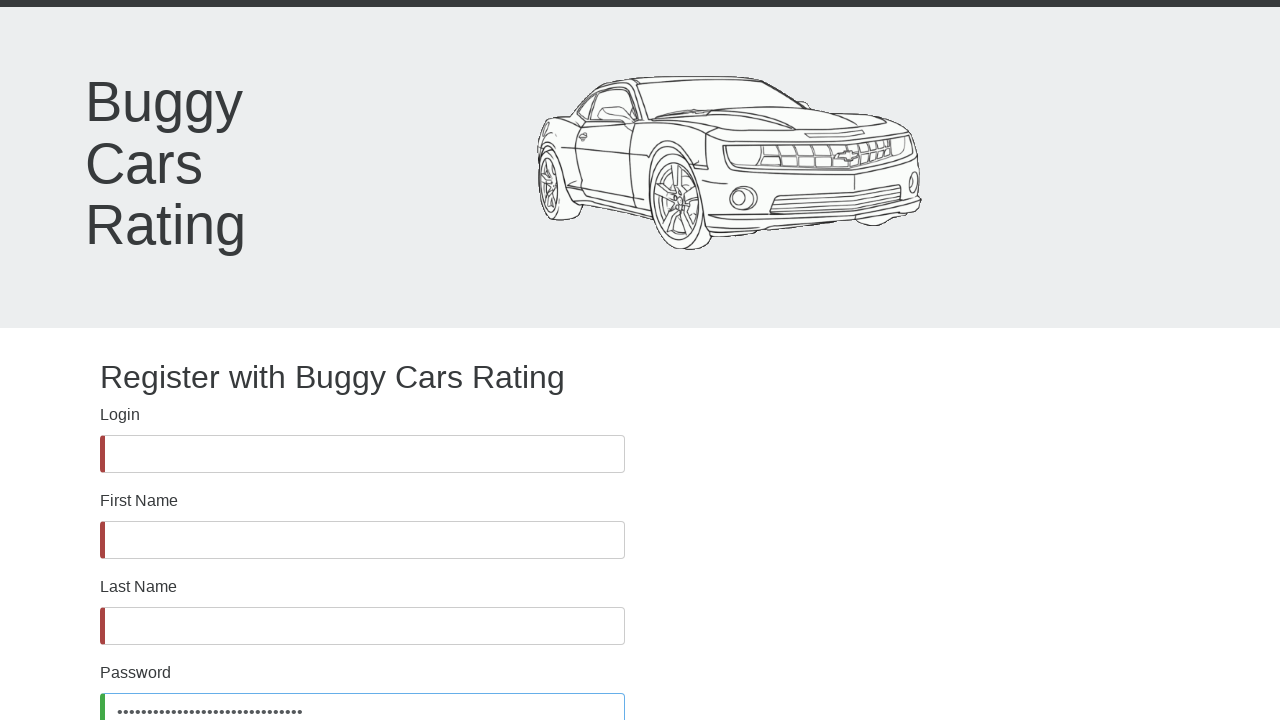